Tests keyboard input by clicking the target input and sending a Shift key press

Starting URL: https://the-internet.herokuapp.com/key_presses

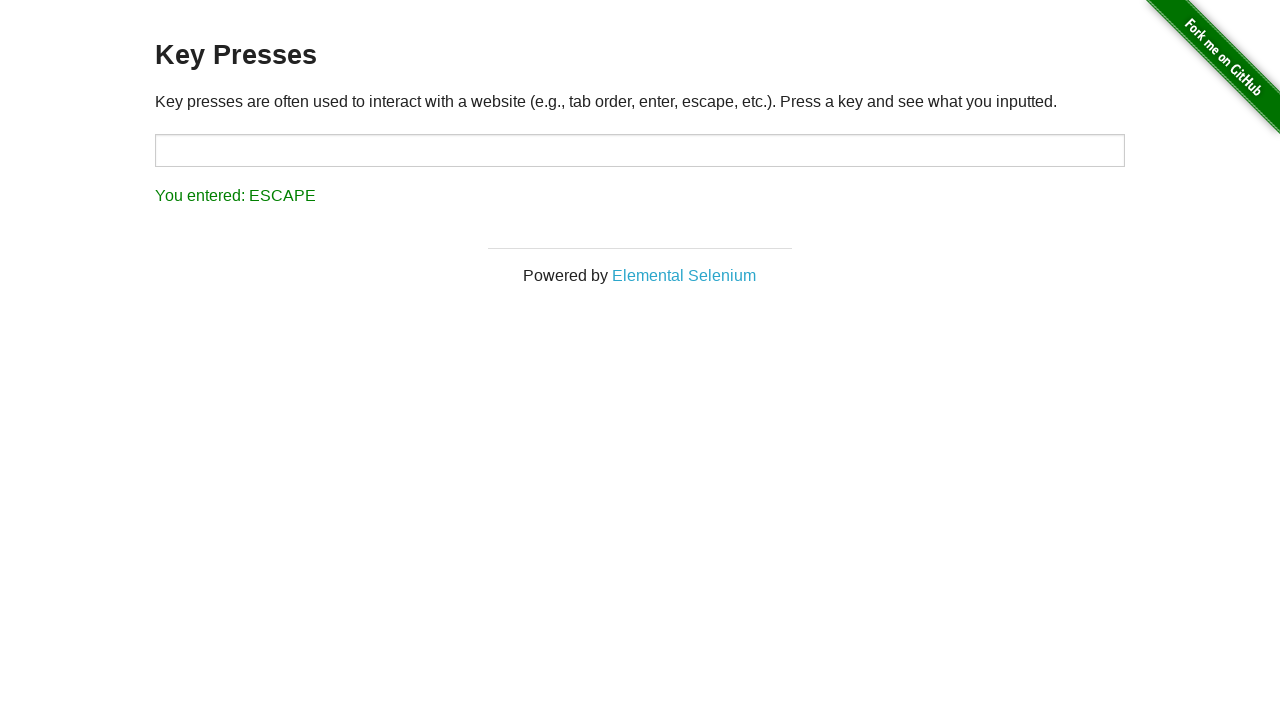

Clicked on the target input field at (640, 150) on #target
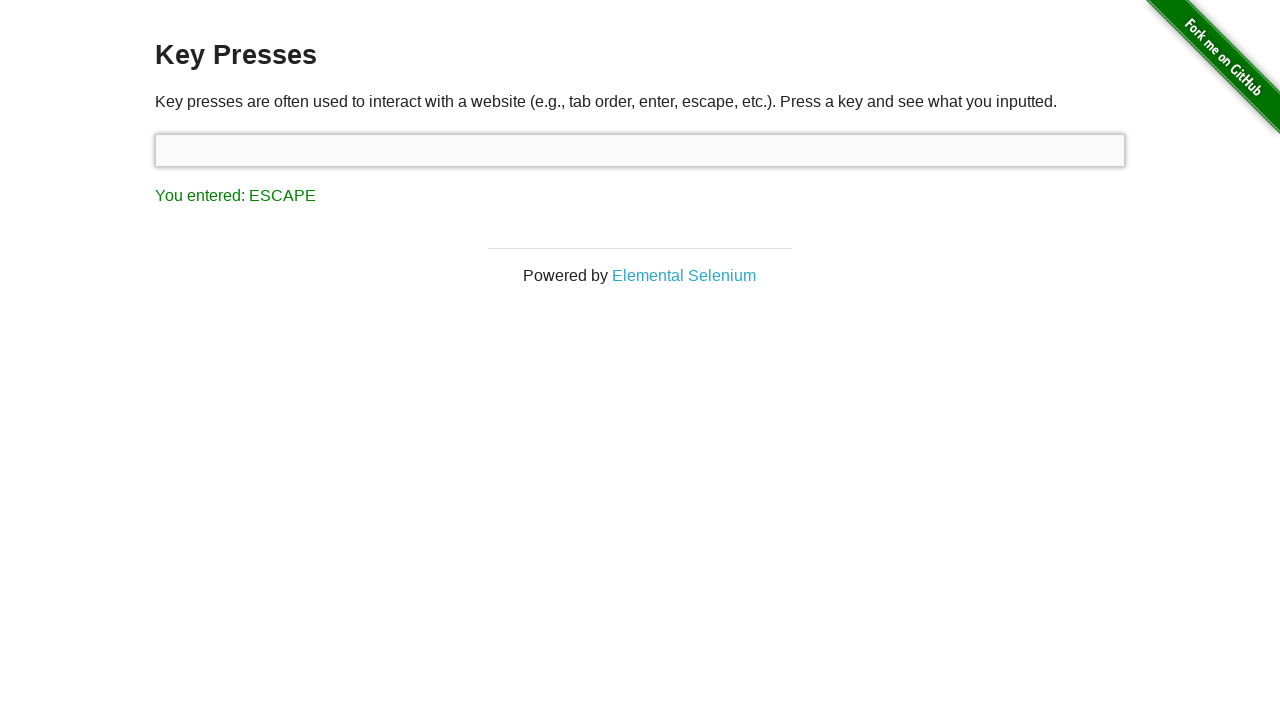

Pressed Shift key
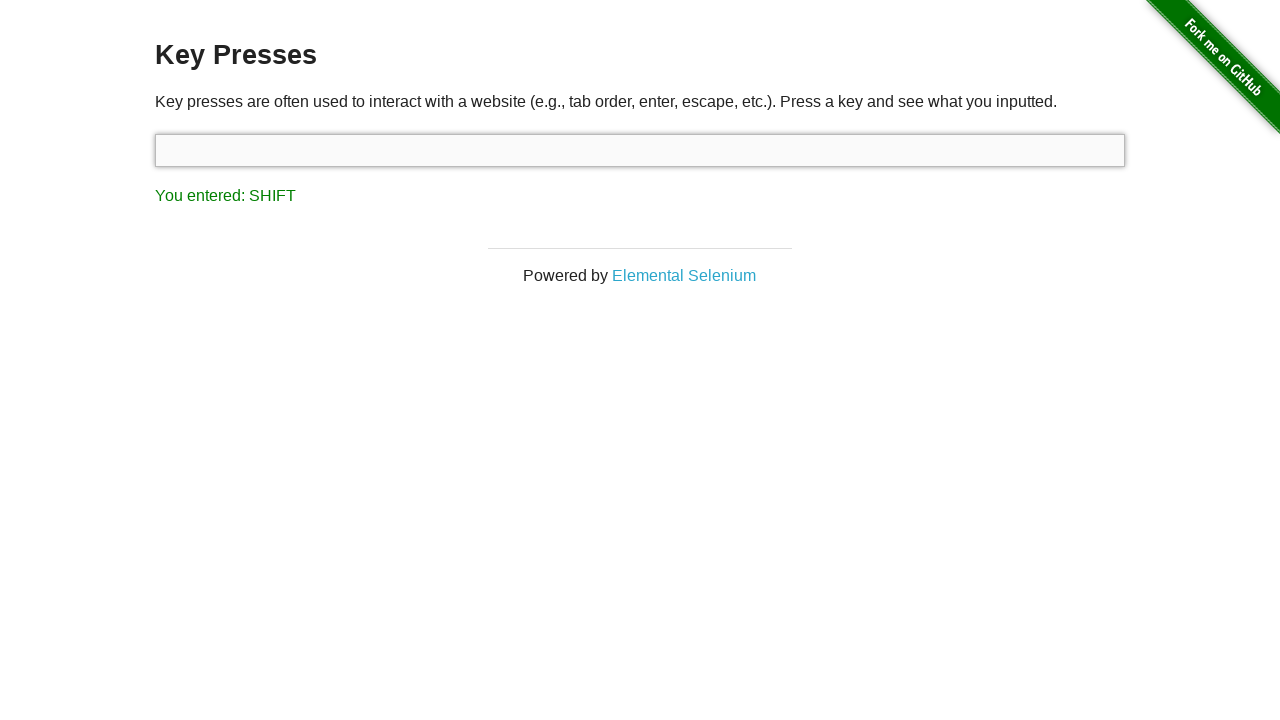

Result element loaded after Shift key press
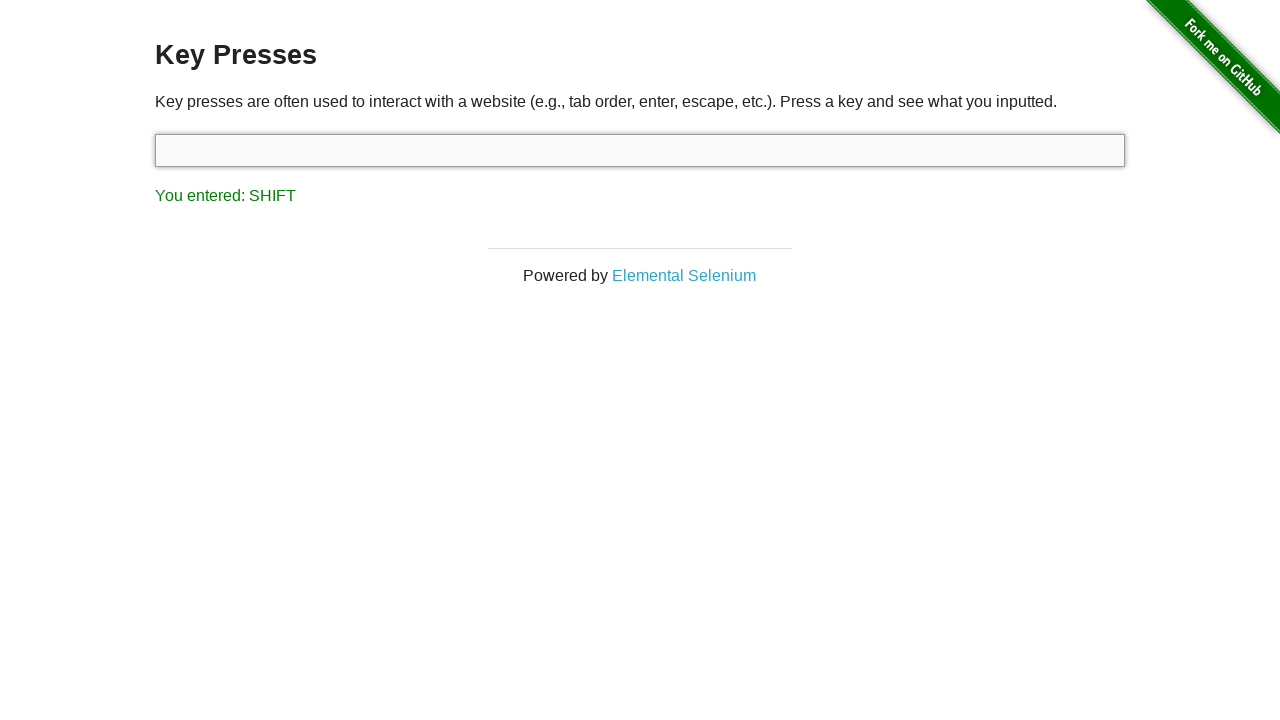

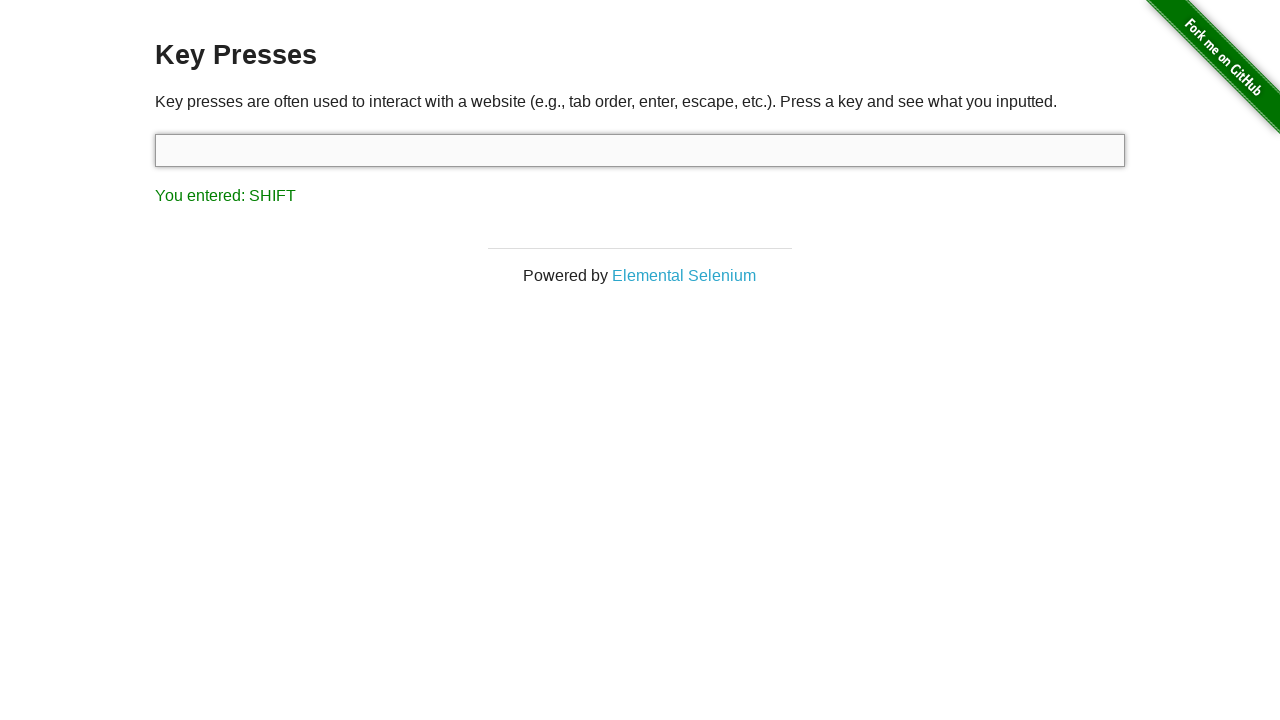